Navigates to Hepsiburada homepage and verifies that anchor link elements are present on the page

Starting URL: https://www.hepsiburada.com/

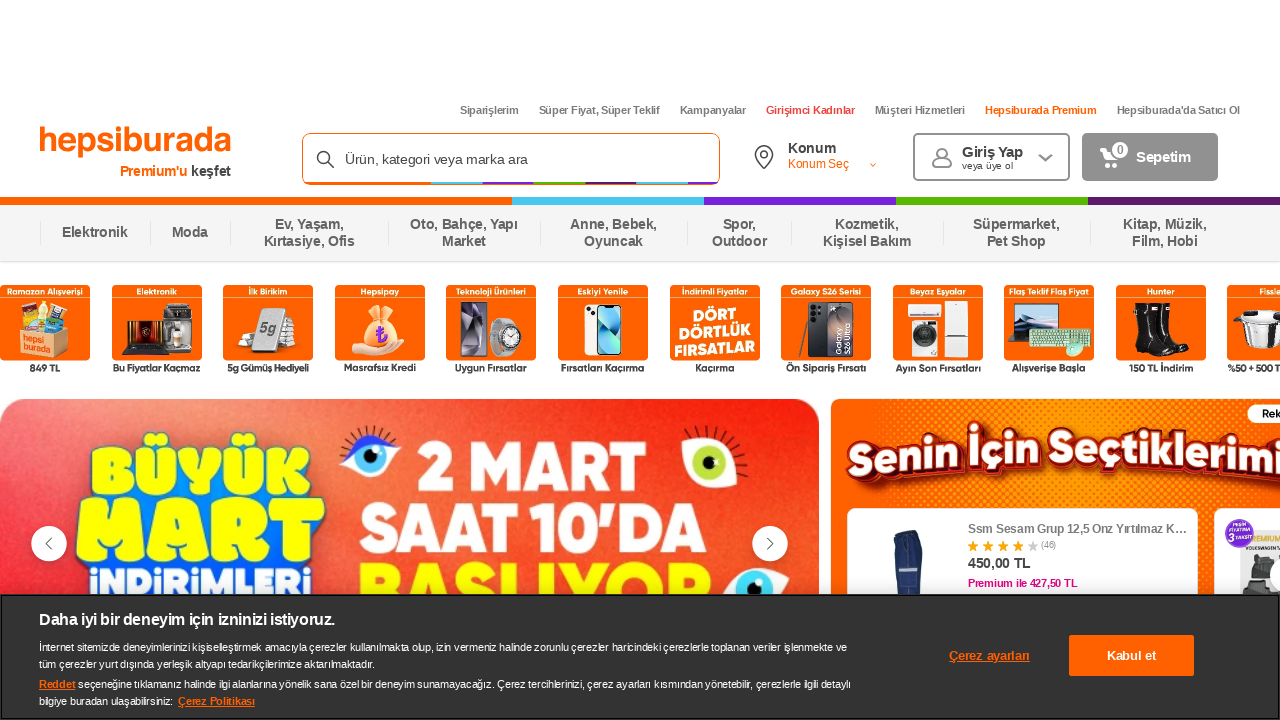

Waited for anchor elements to load on Hepsiburada homepage
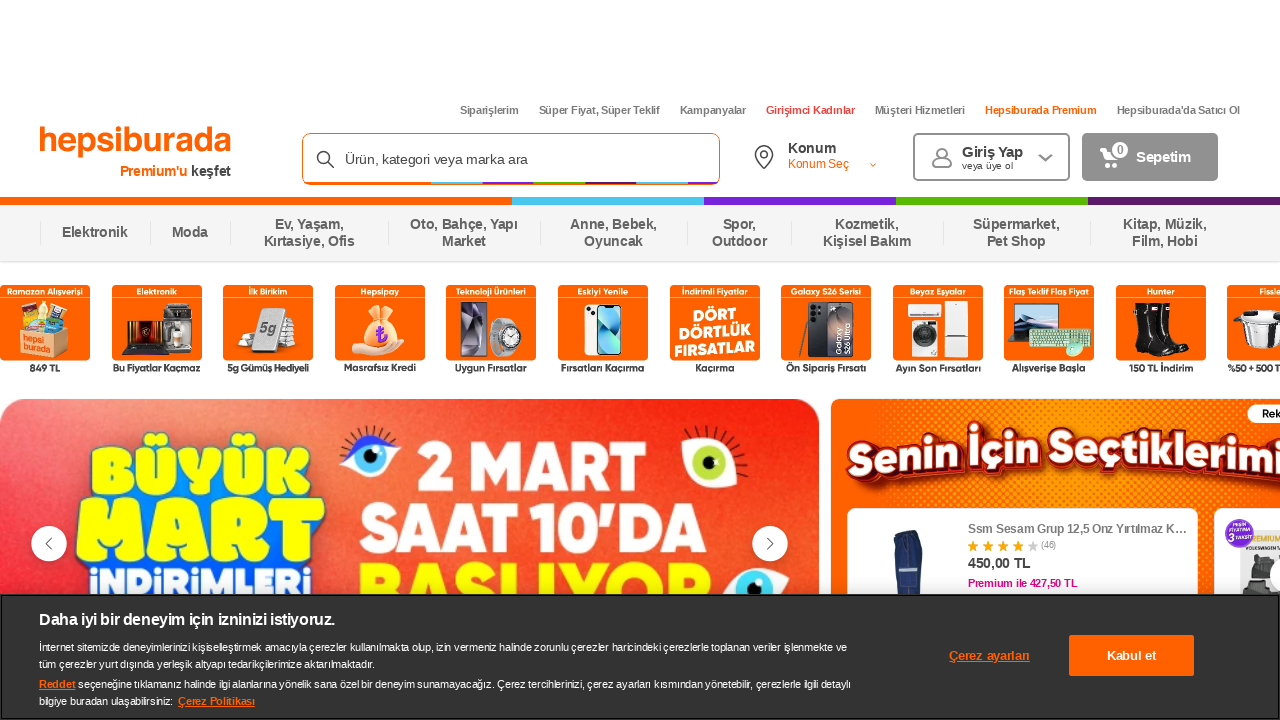

Located all anchor elements on the page
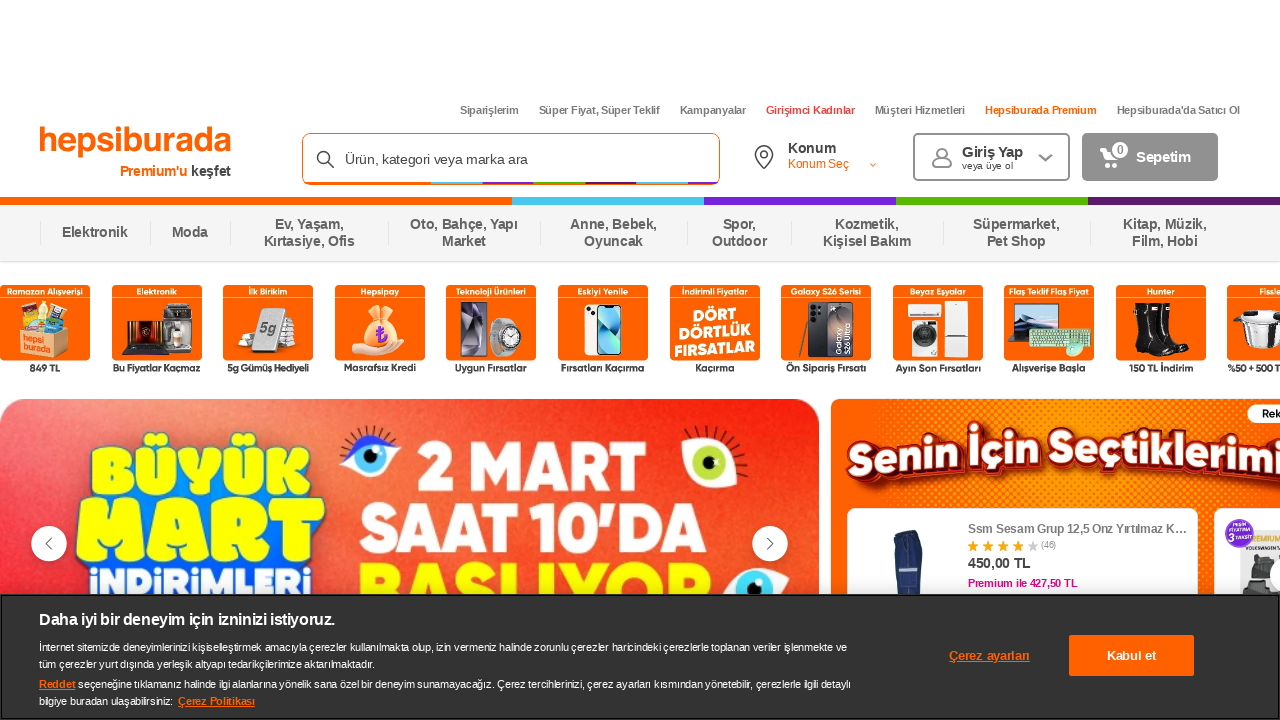

Verified that 386 anchor elements are present on the page
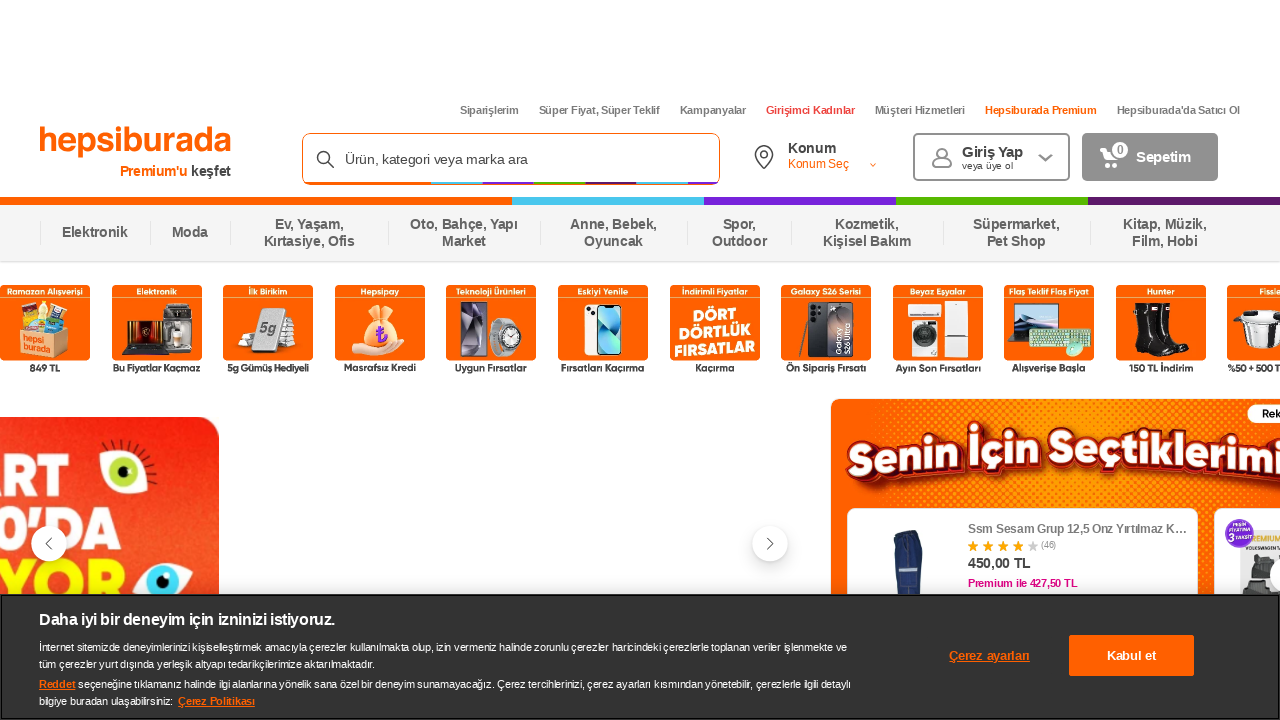

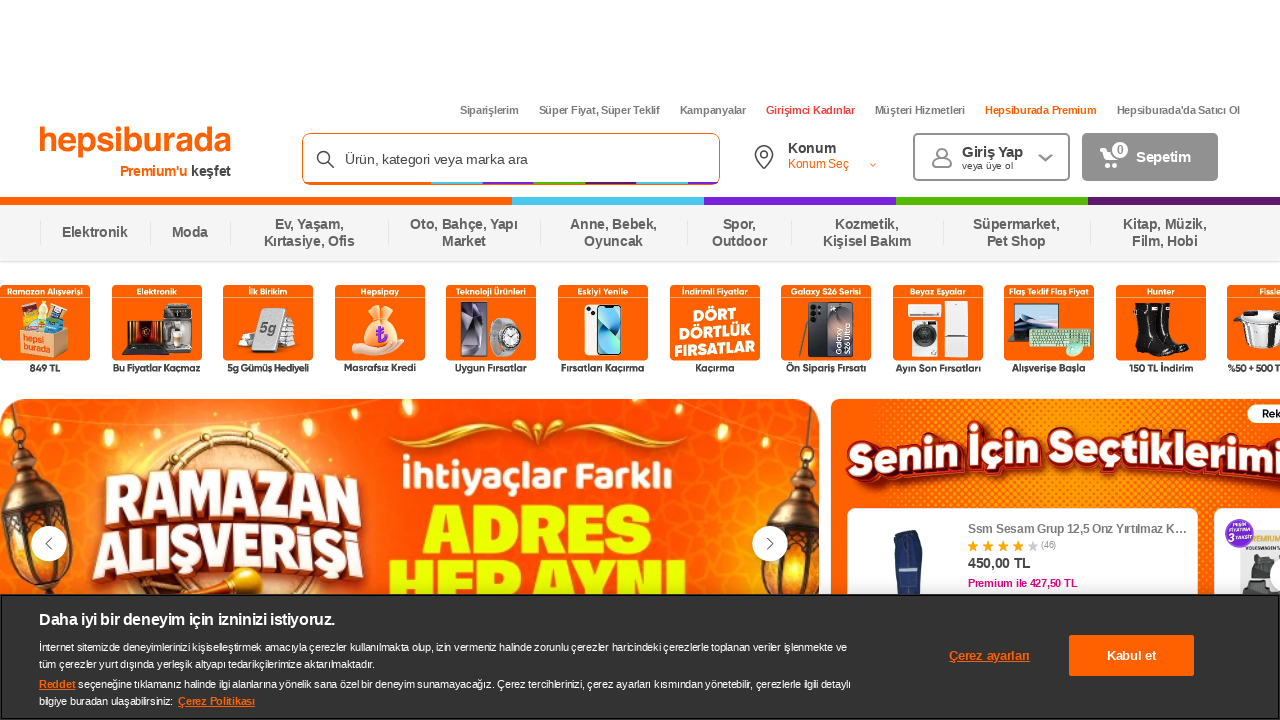